Tests dynamic loading by clicking a start button and waiting for a hidden element to become visible

Starting URL: http://the-internet.herokuapp.com/dynamic_loading/1

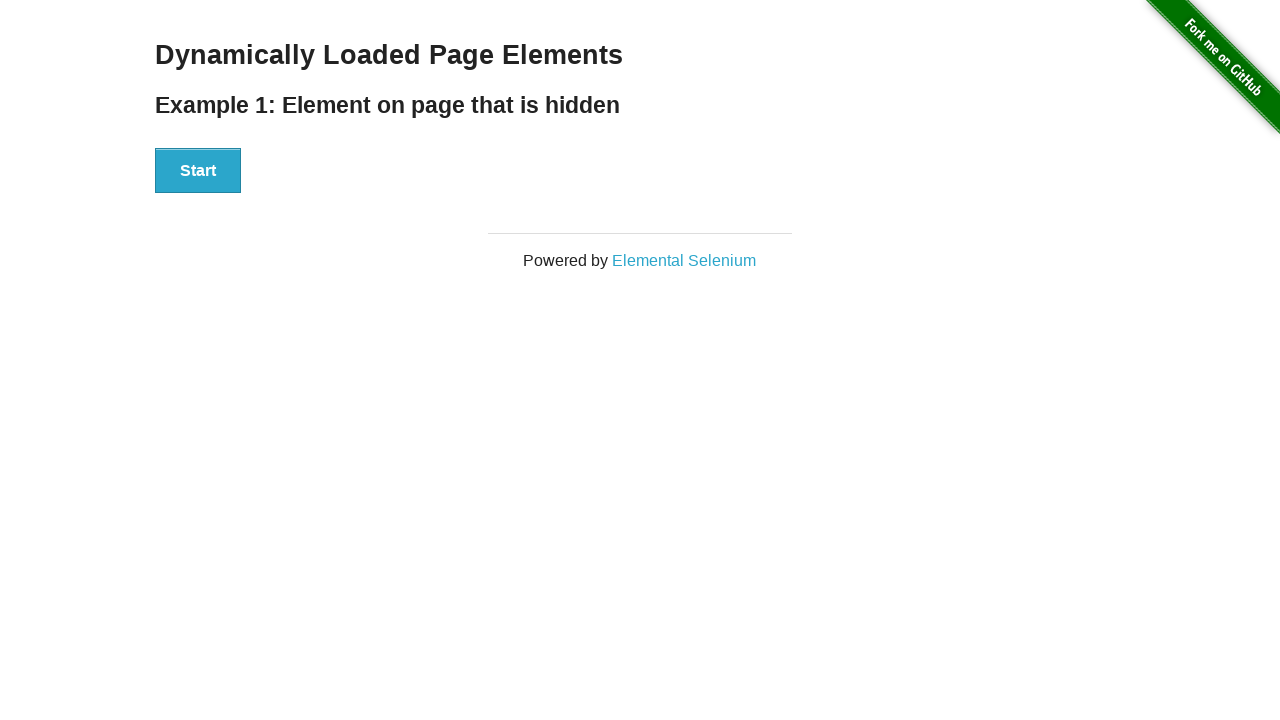

Clicked start button to initiate dynamic loading at (198, 171) on xpath=//*[@id='start']/button
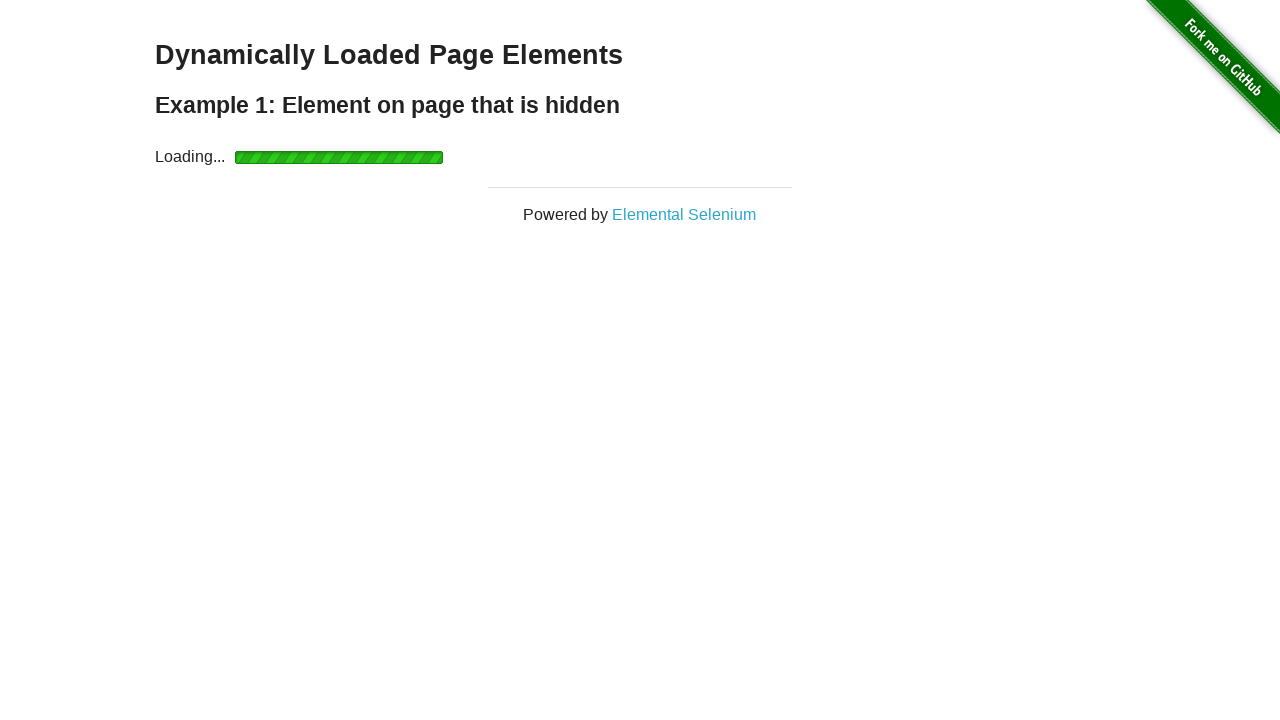

Loading indicator appeared
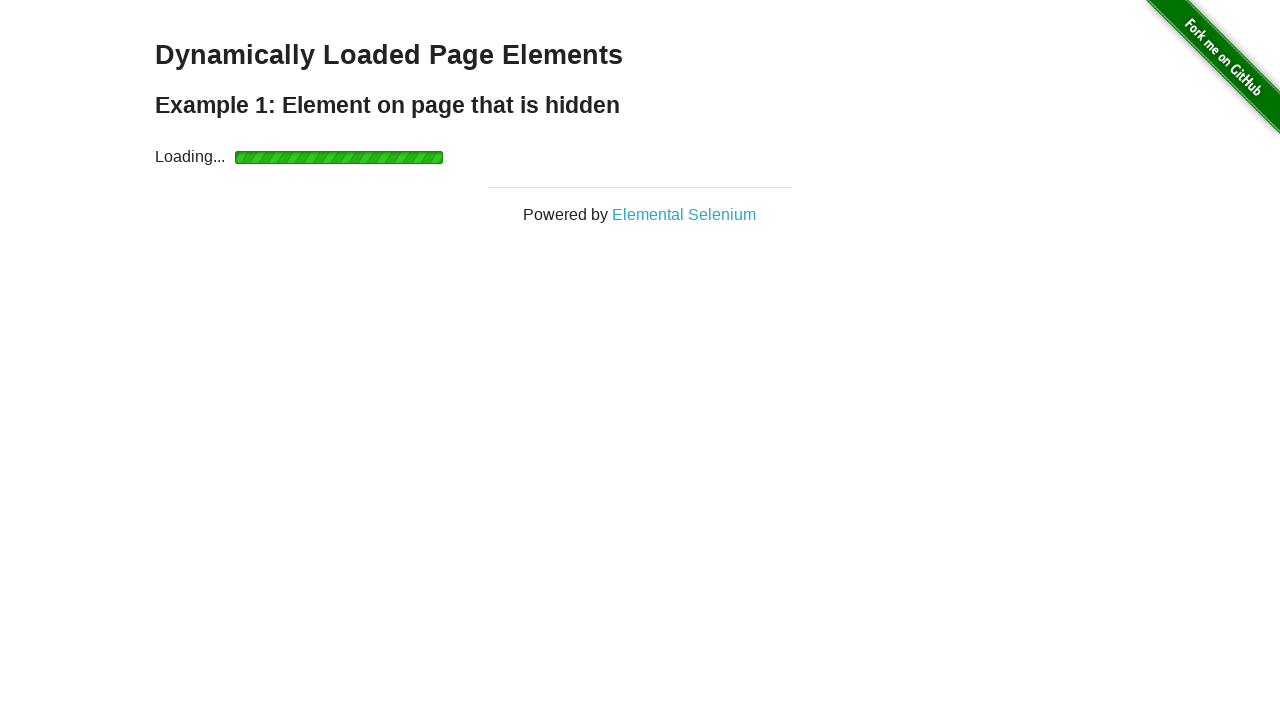

Hidden element became visible after loading
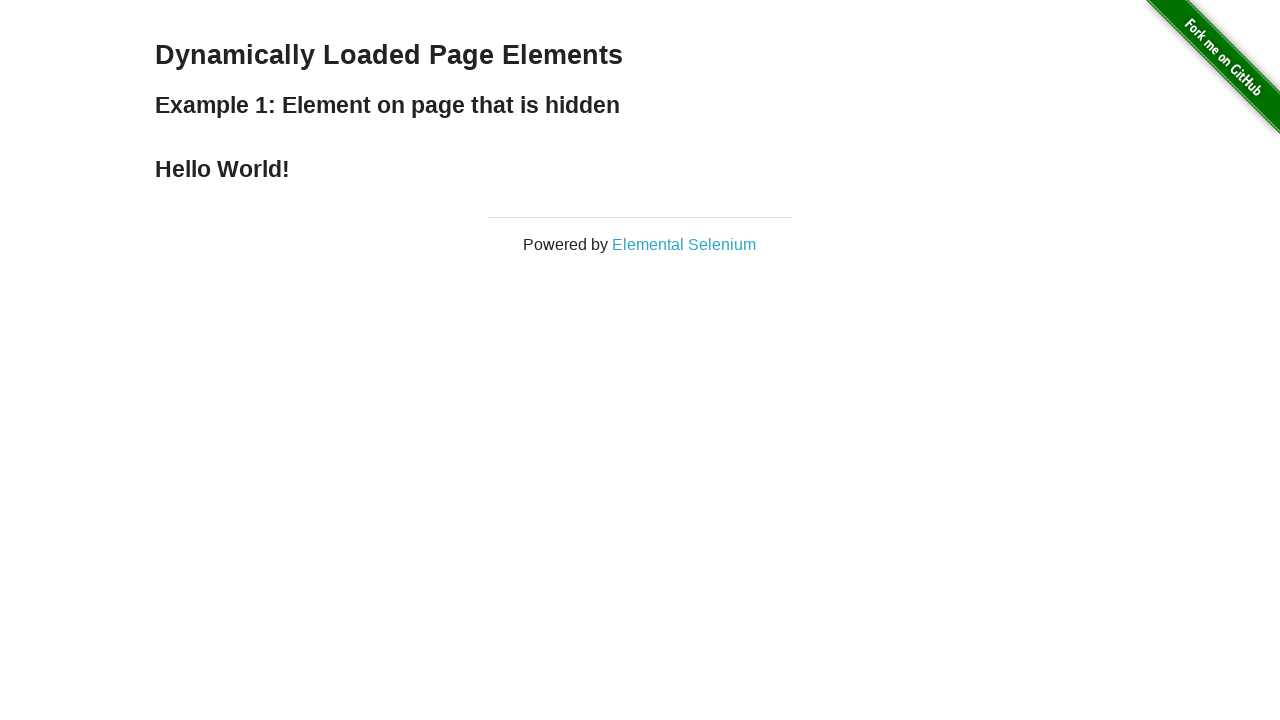

Located the finish text element
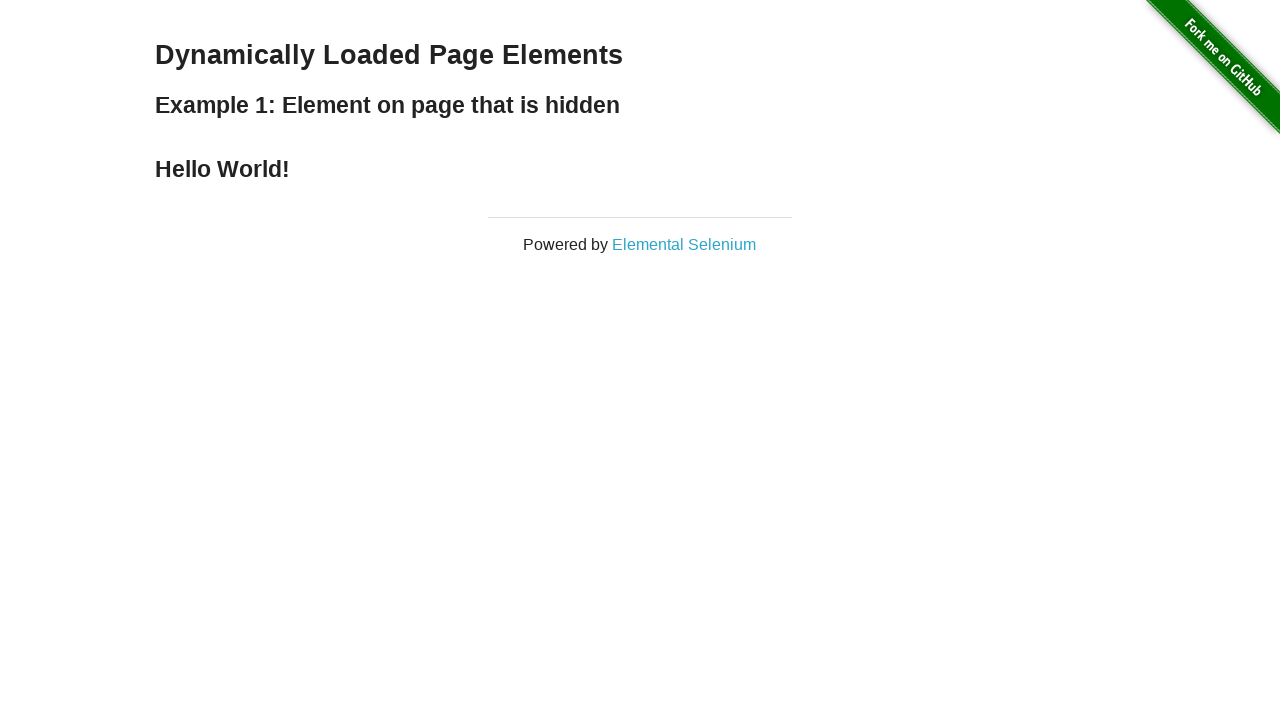

Verified that the text element is visible
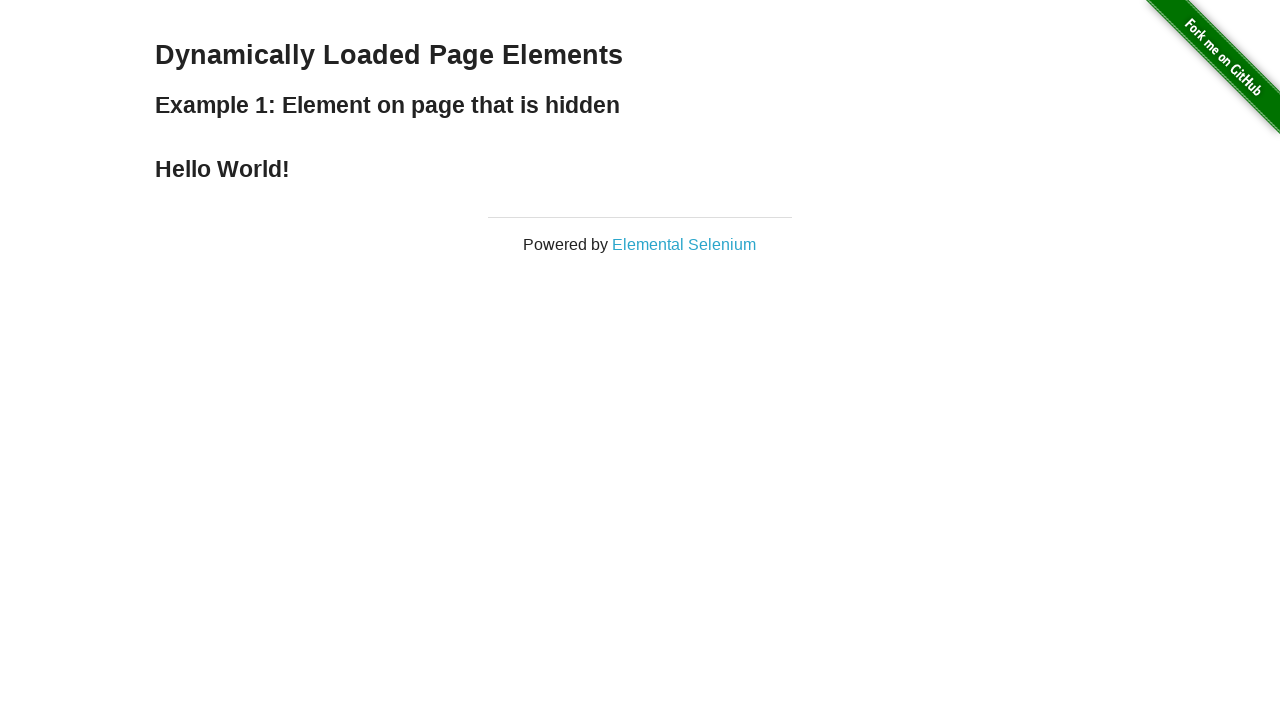

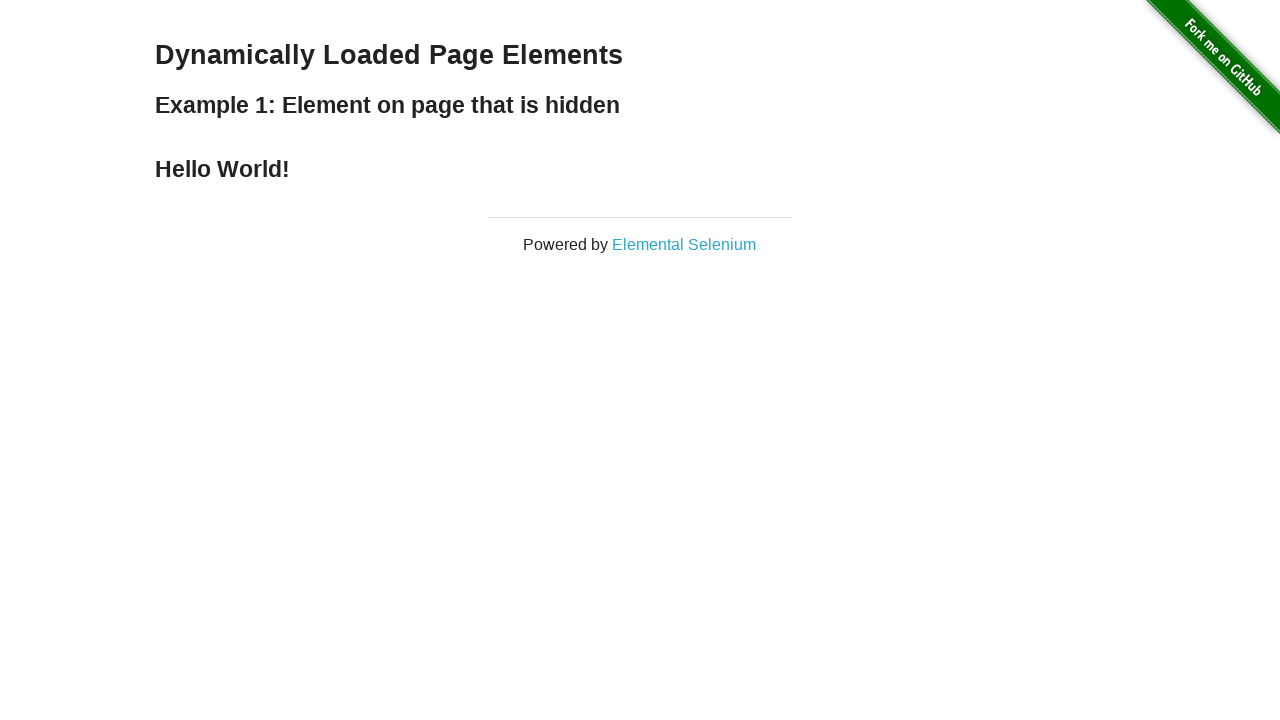